Navigates to an Angular demo application and clicks a primary button while monitoring network requests

Starting URL: https://rahulshettyacademy.com/angularAppdemo

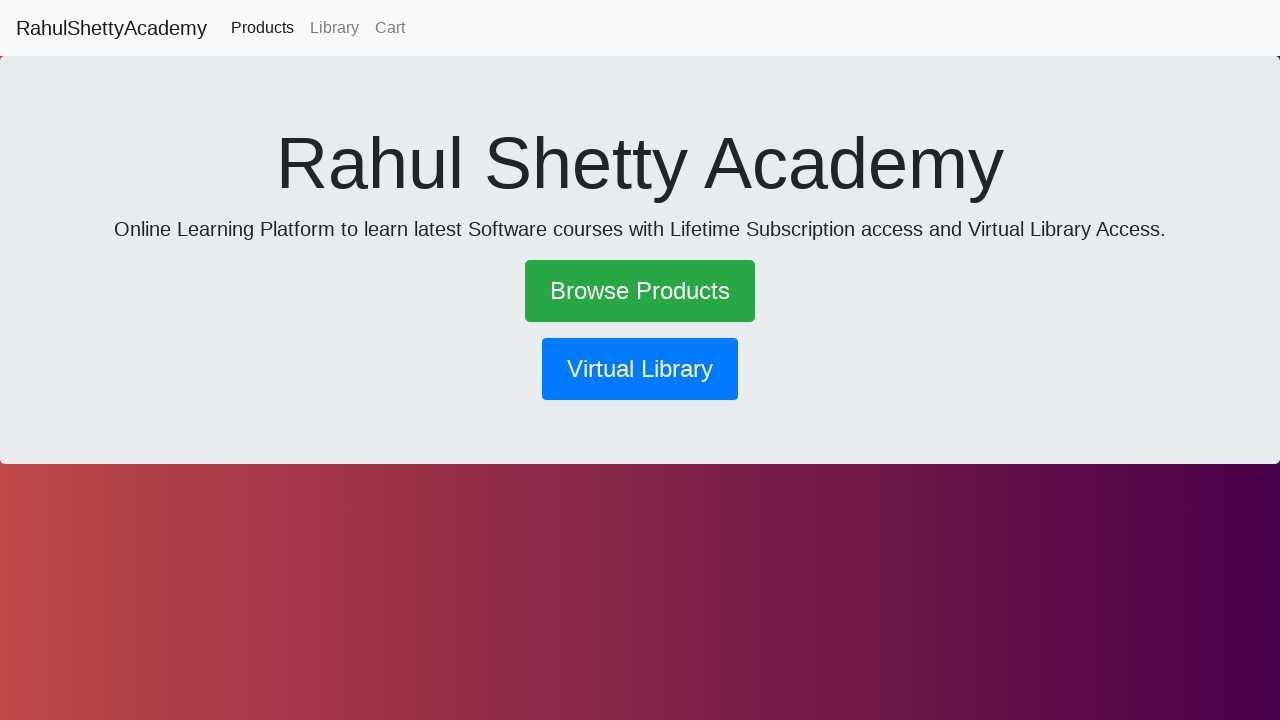

Navigated to Angular demo application at https://rahulshettyacademy.com/angularAppdemo
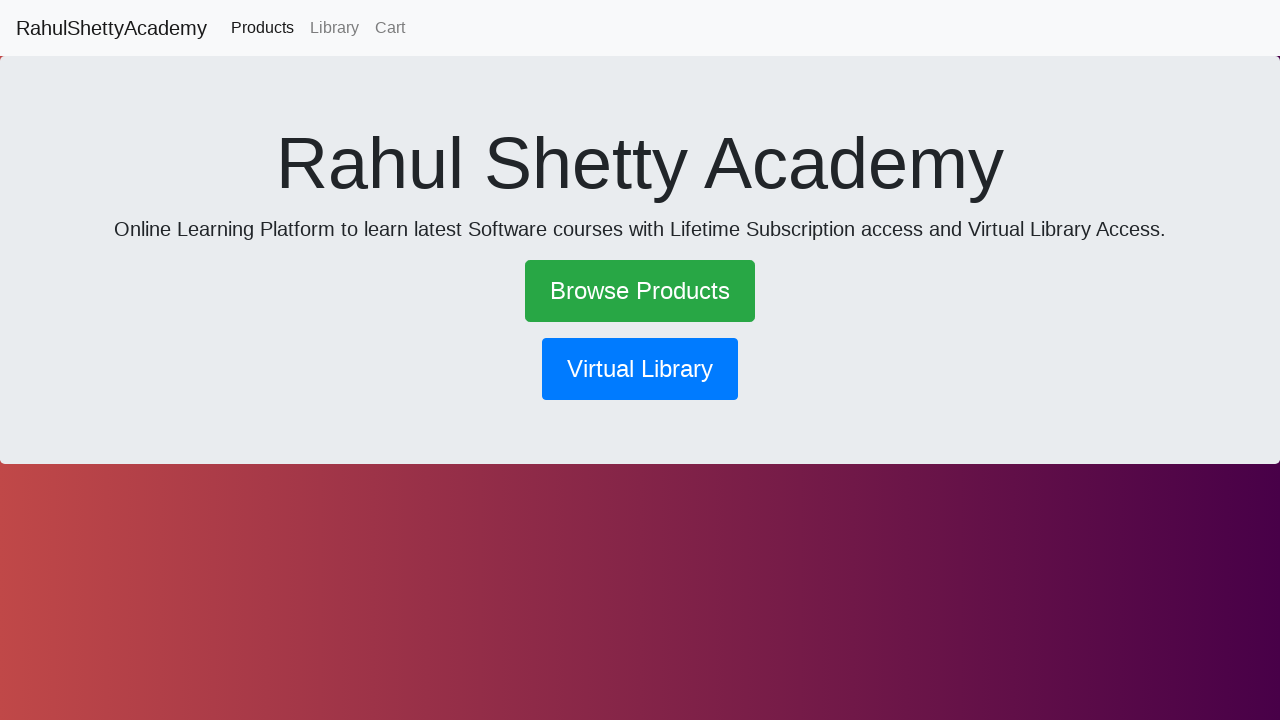

Clicked the primary button while monitoring network requests at (640, 369) on .btn.btn-primary
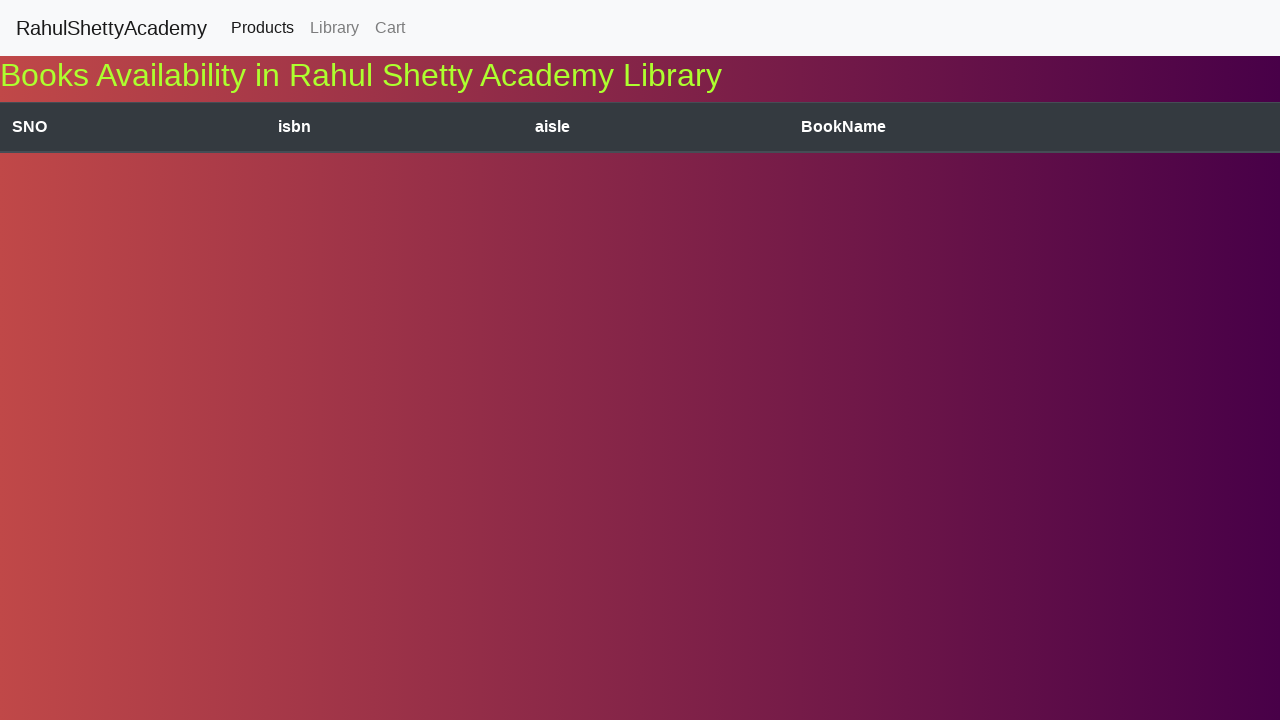

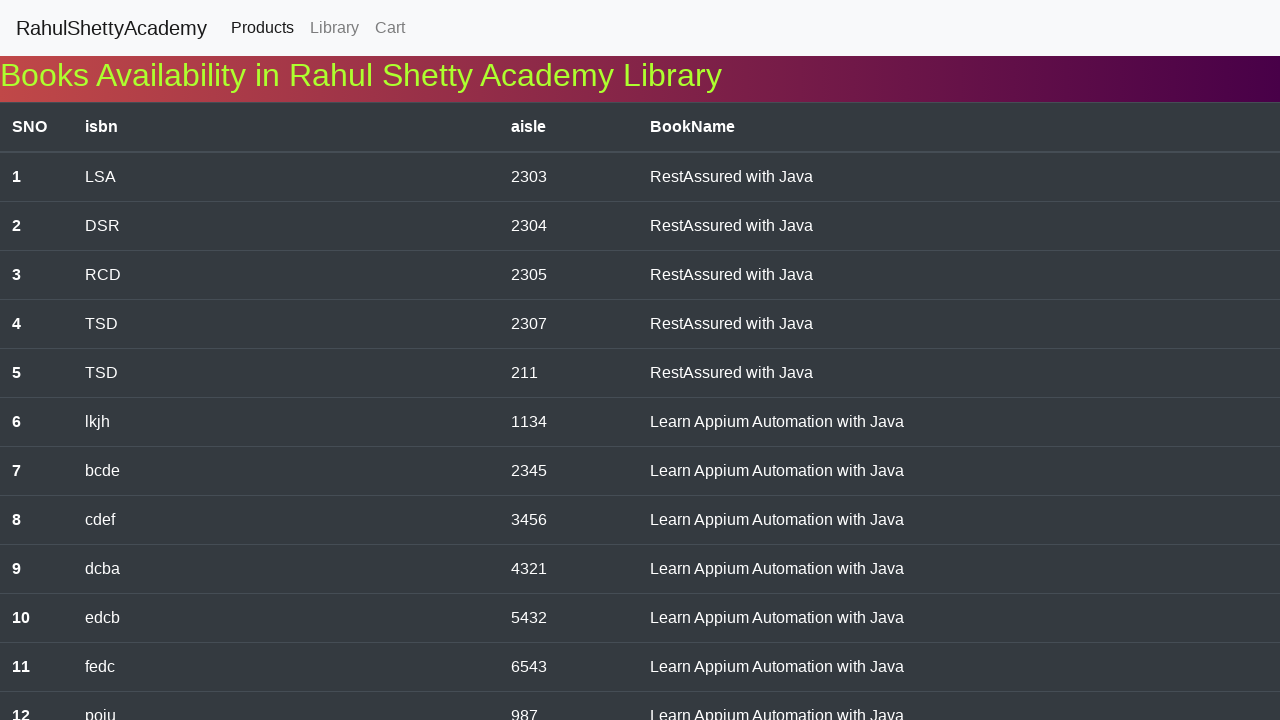